Tests a progress bar functionality by clicking the Start button and waiting for it to reach 100% completion

Starting URL: https://leafground.com/drag.xhtml

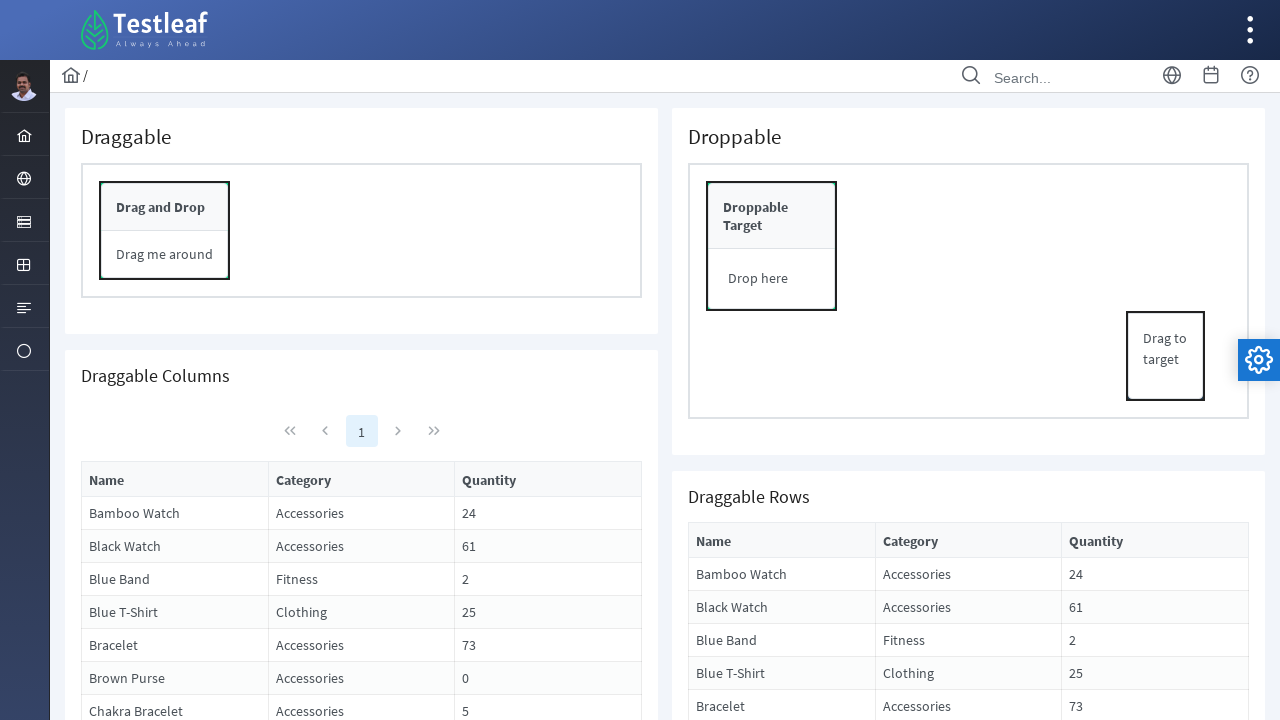

Scrolled down to see the progress bar section
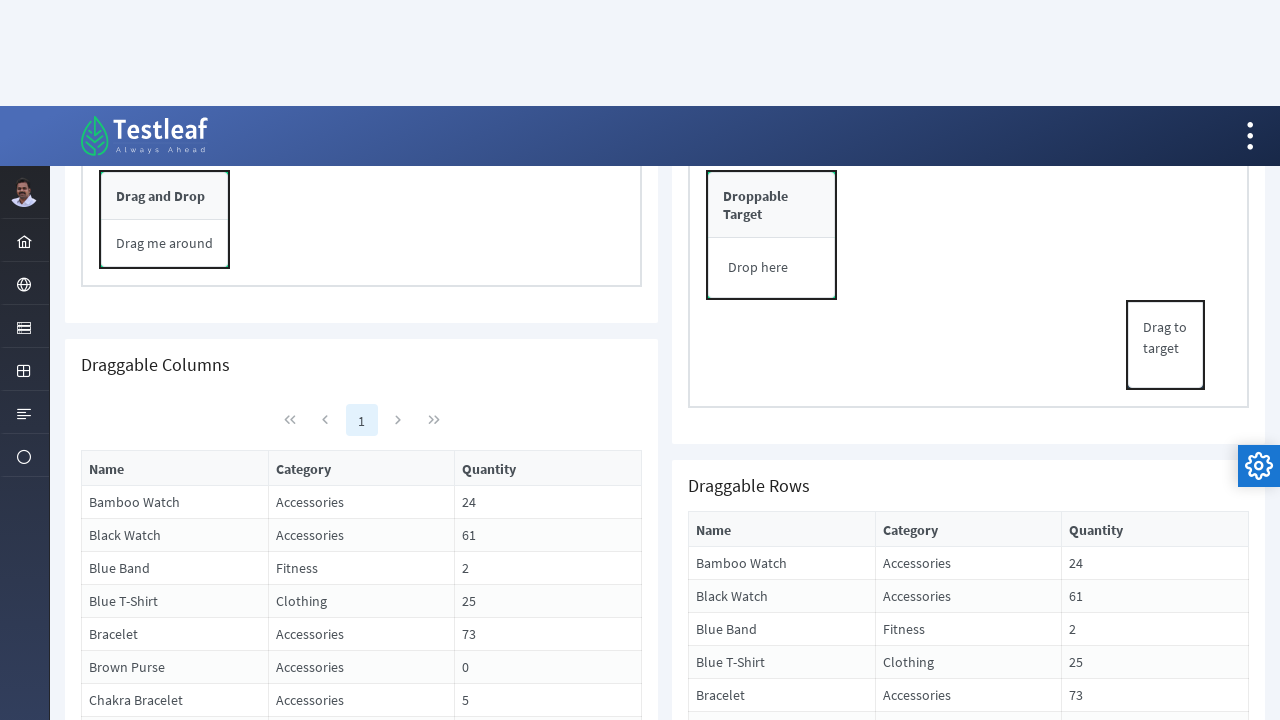

Clicked the Start button to begin progress at (730, 452) on xpath=//span[text()='Start']
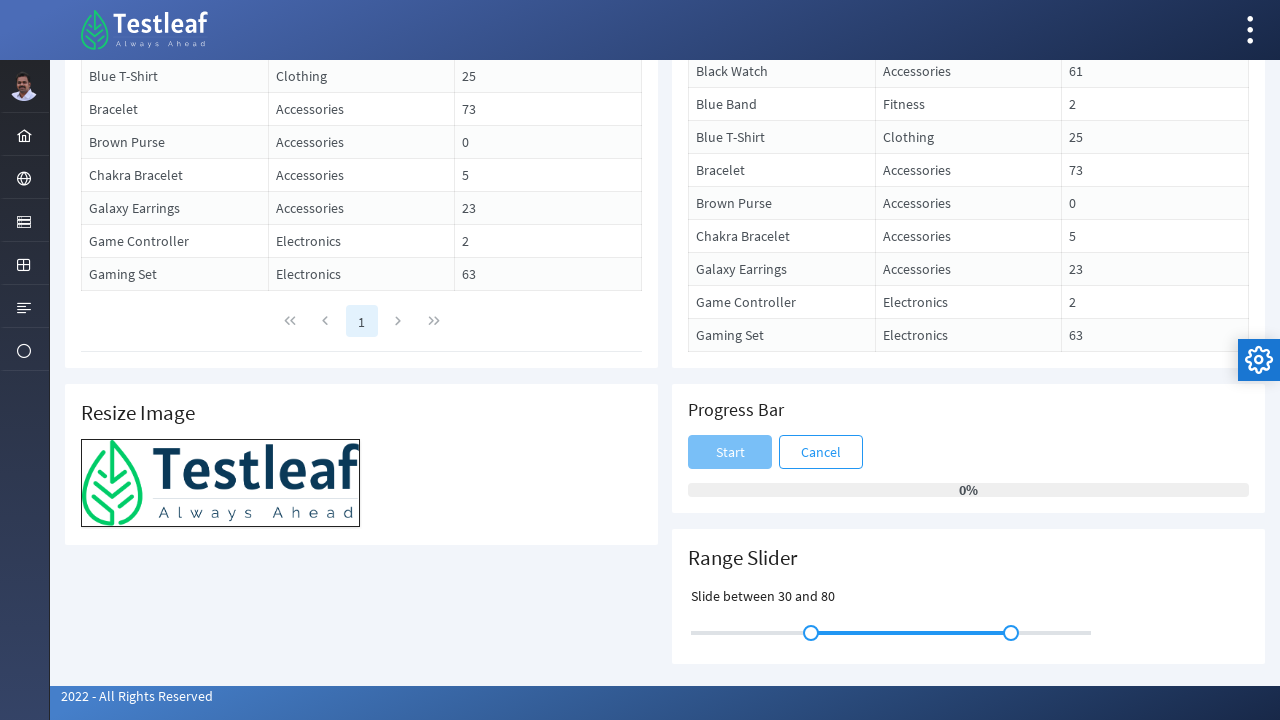

Progress bar reached 100% completion
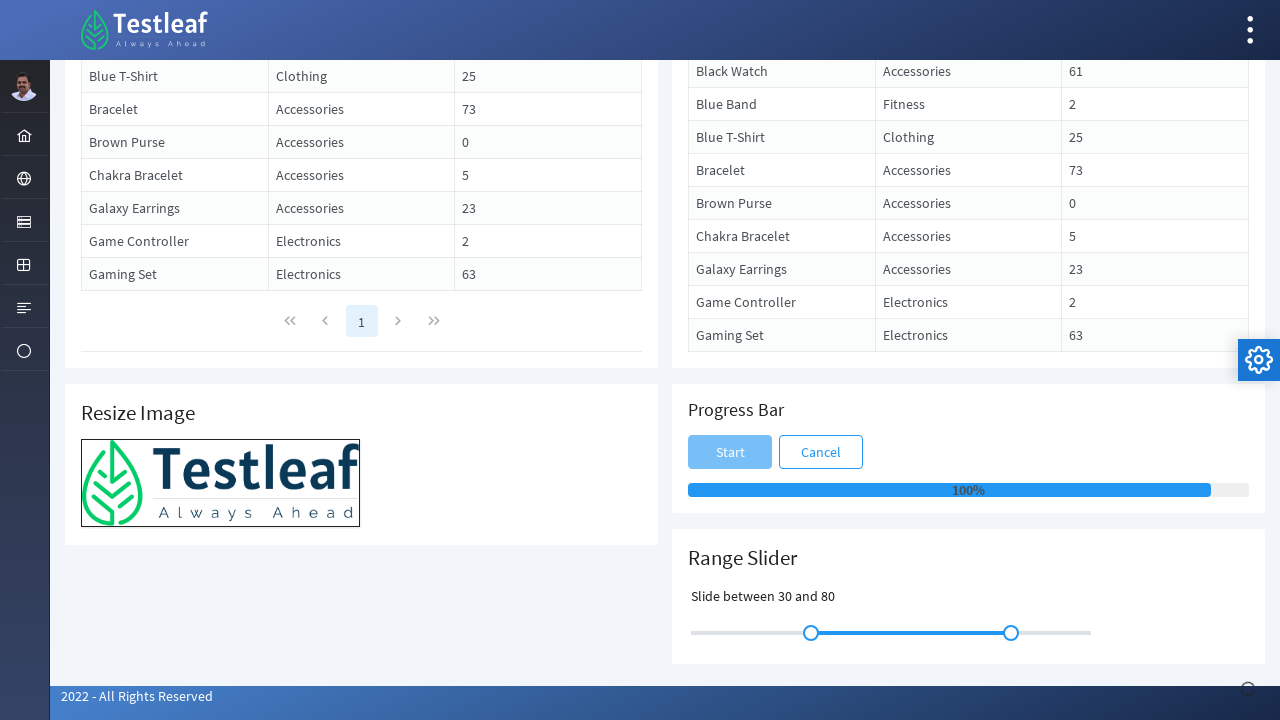

Retrieved progress bar text content
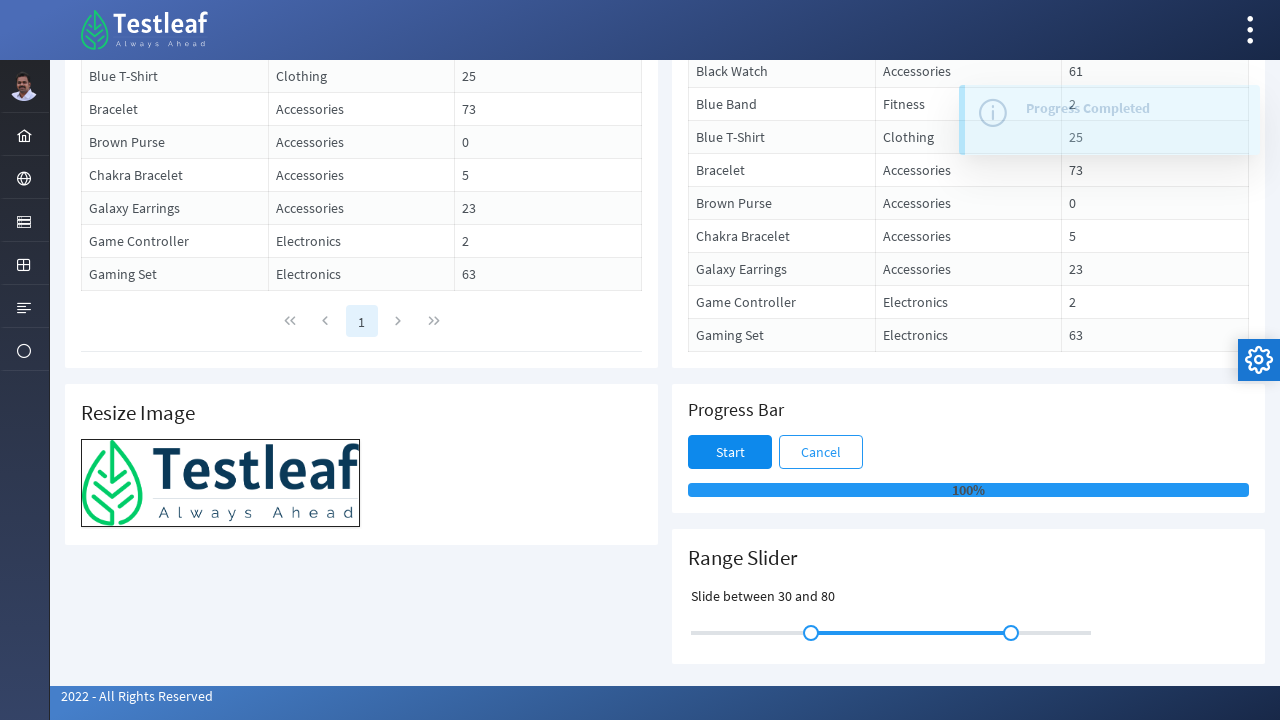

Verified progress bar completed at 100%
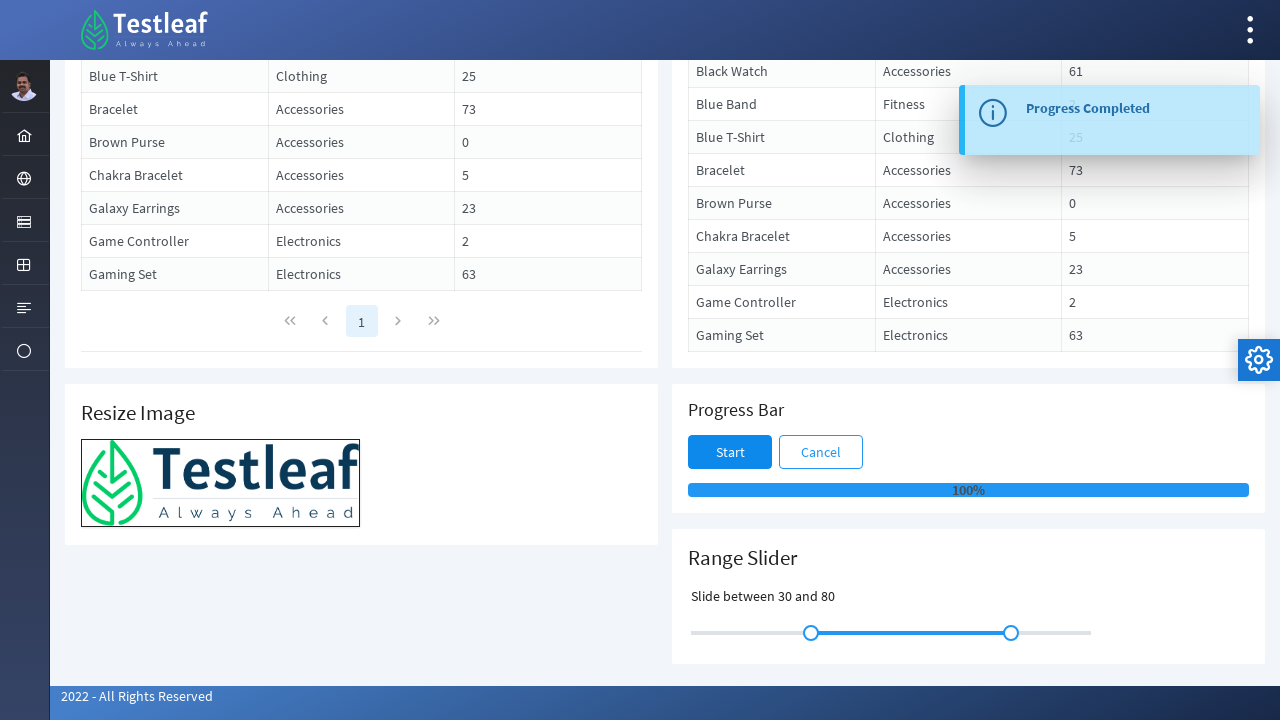

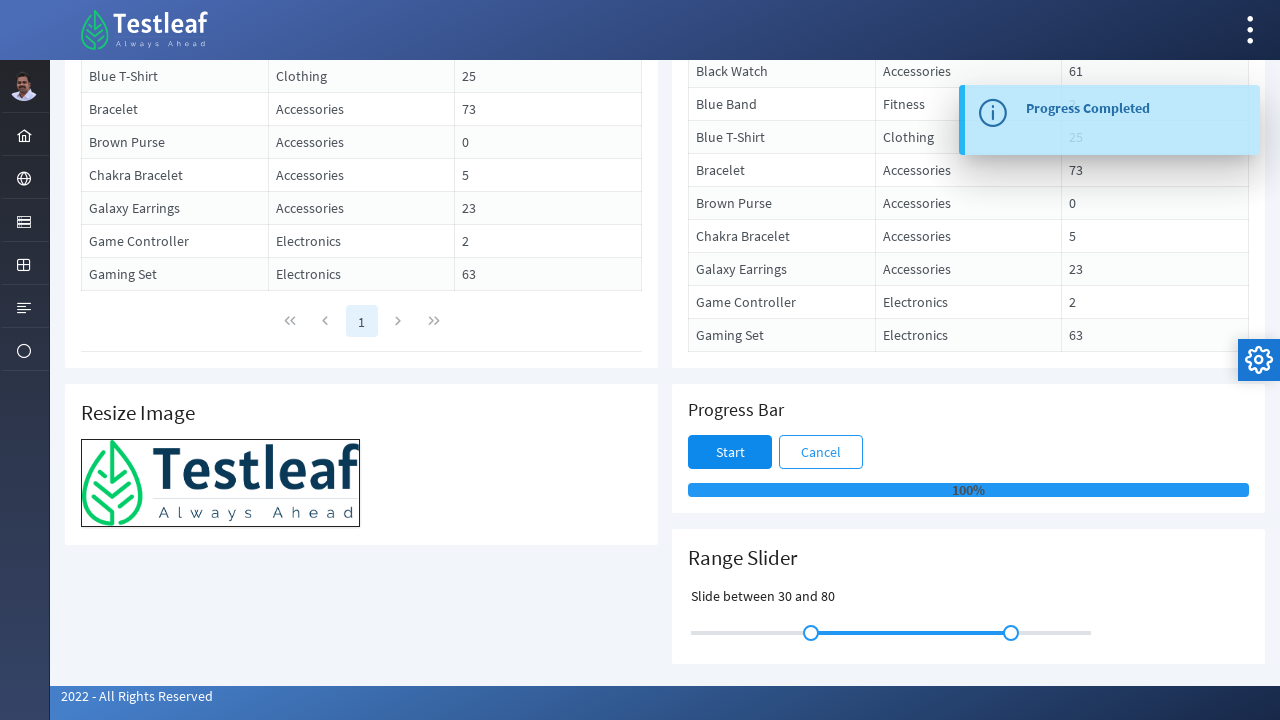